Tests the train search functionality on erail.in by entering source station (MS - Chennai), destination station (MDU - Madurai), and performing a search to view available trains.

Starting URL: https://erail.in/

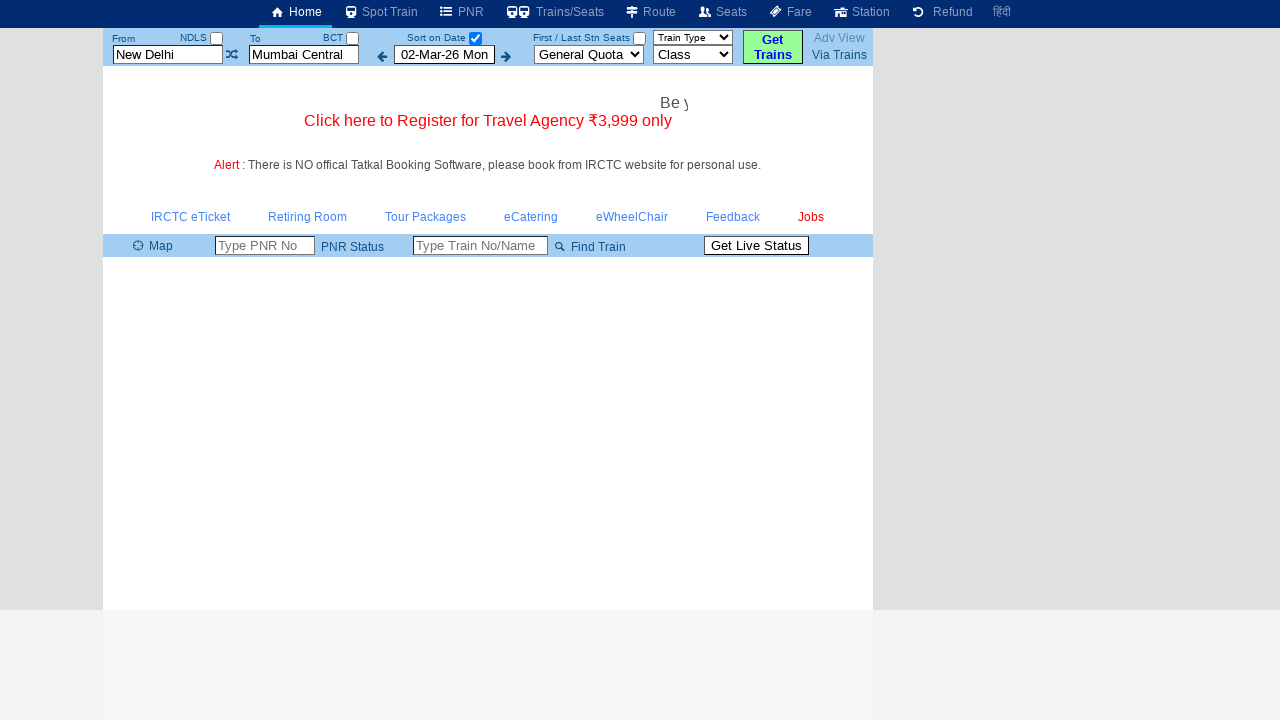

Cleared source station field on #txtStationFrom
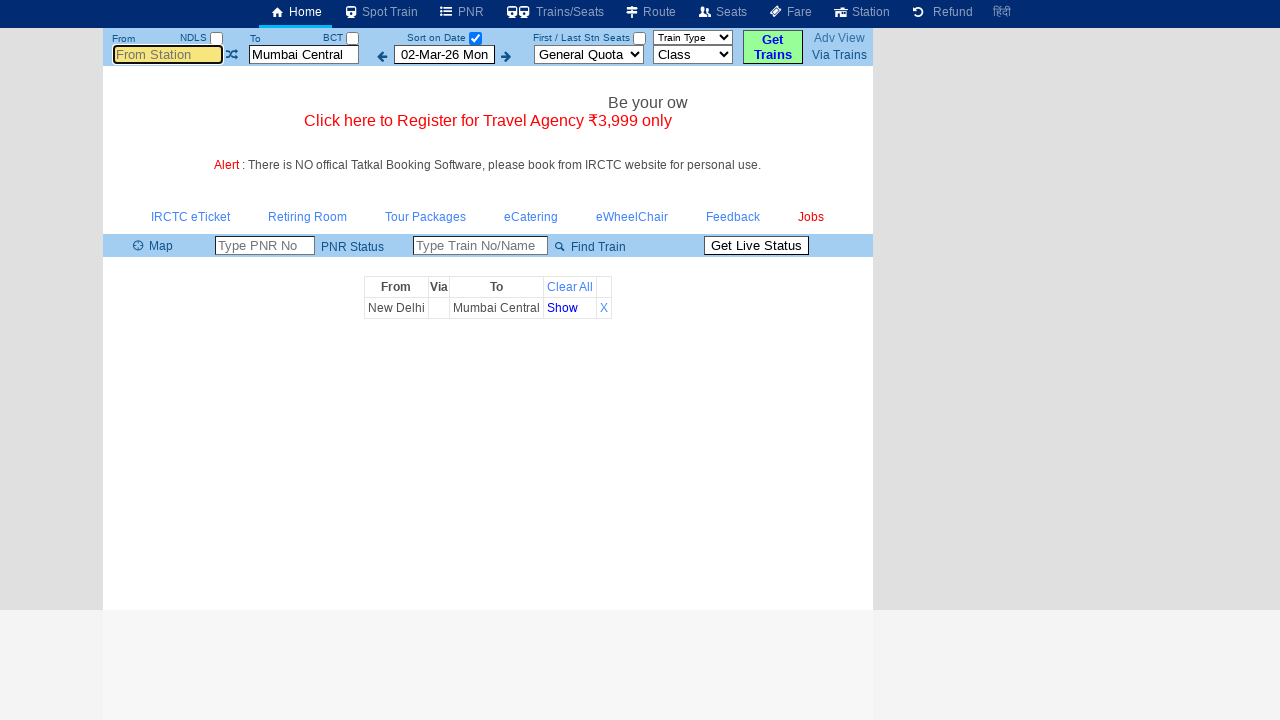

Filled source station field with 'MS' (Chennai) on #txtStationFrom
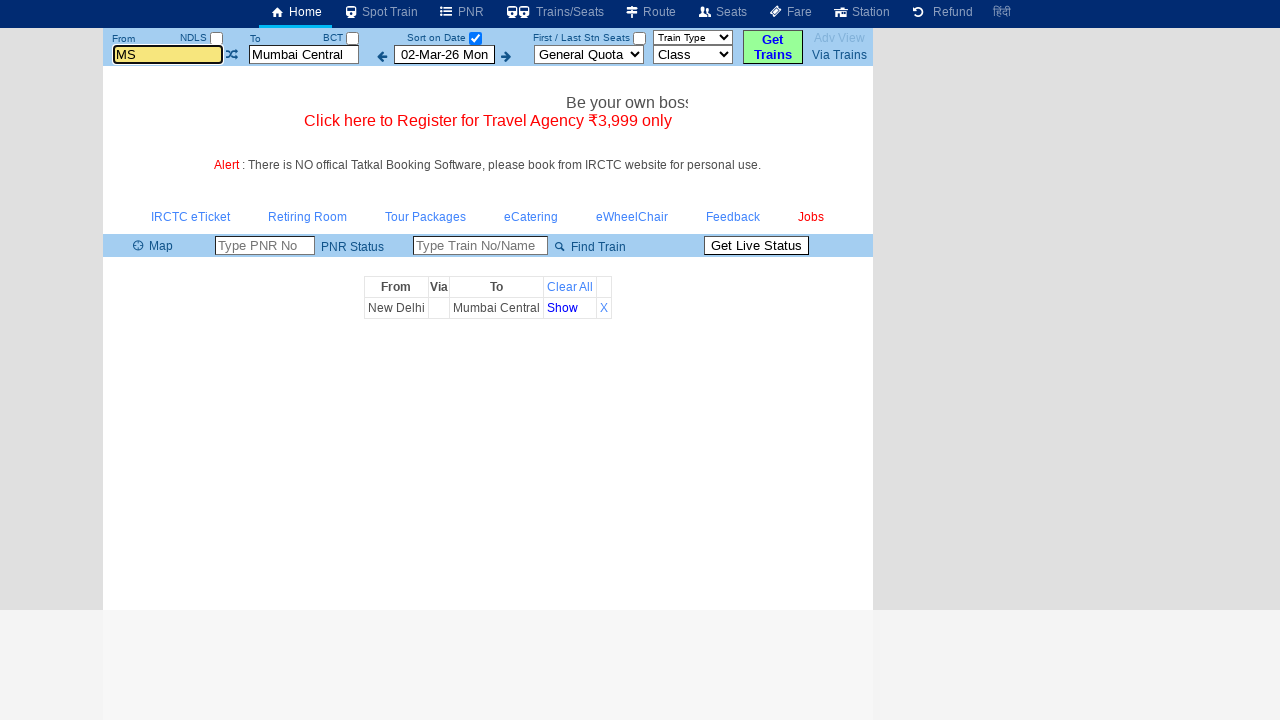

Pressed Enter to confirm source station on #txtStationFrom
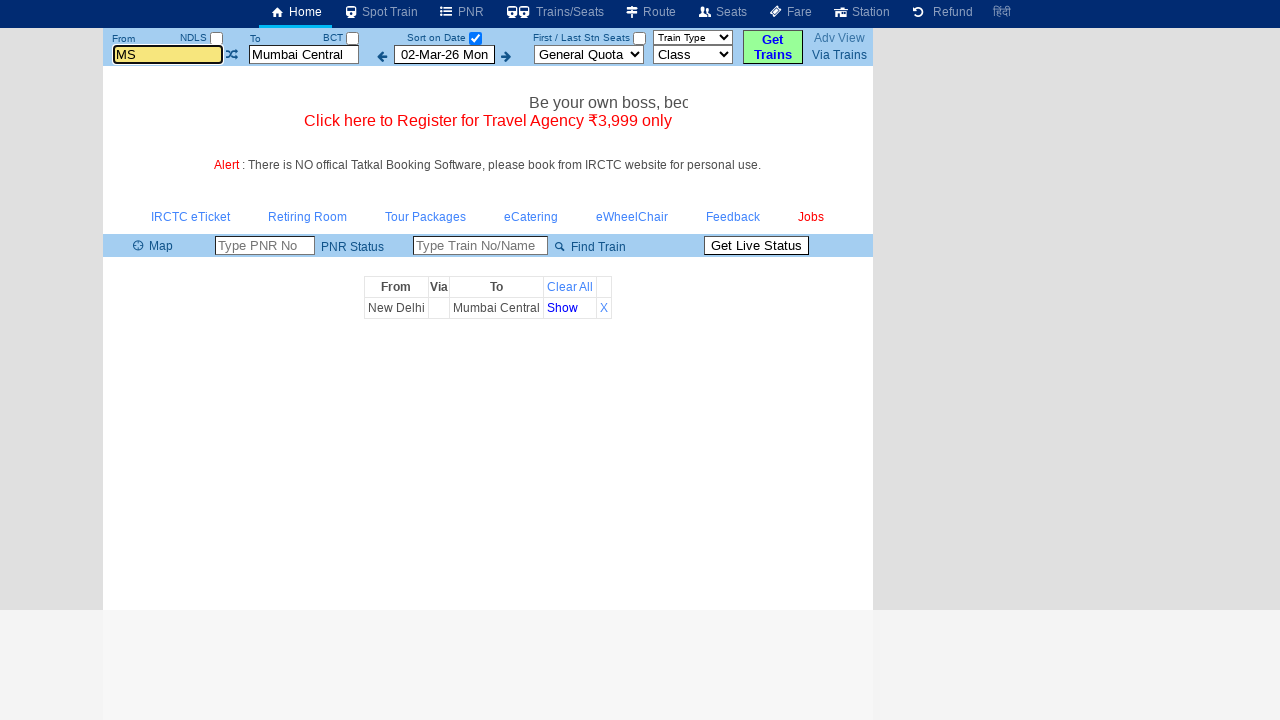

Cleared destination station field on #txtStationTo
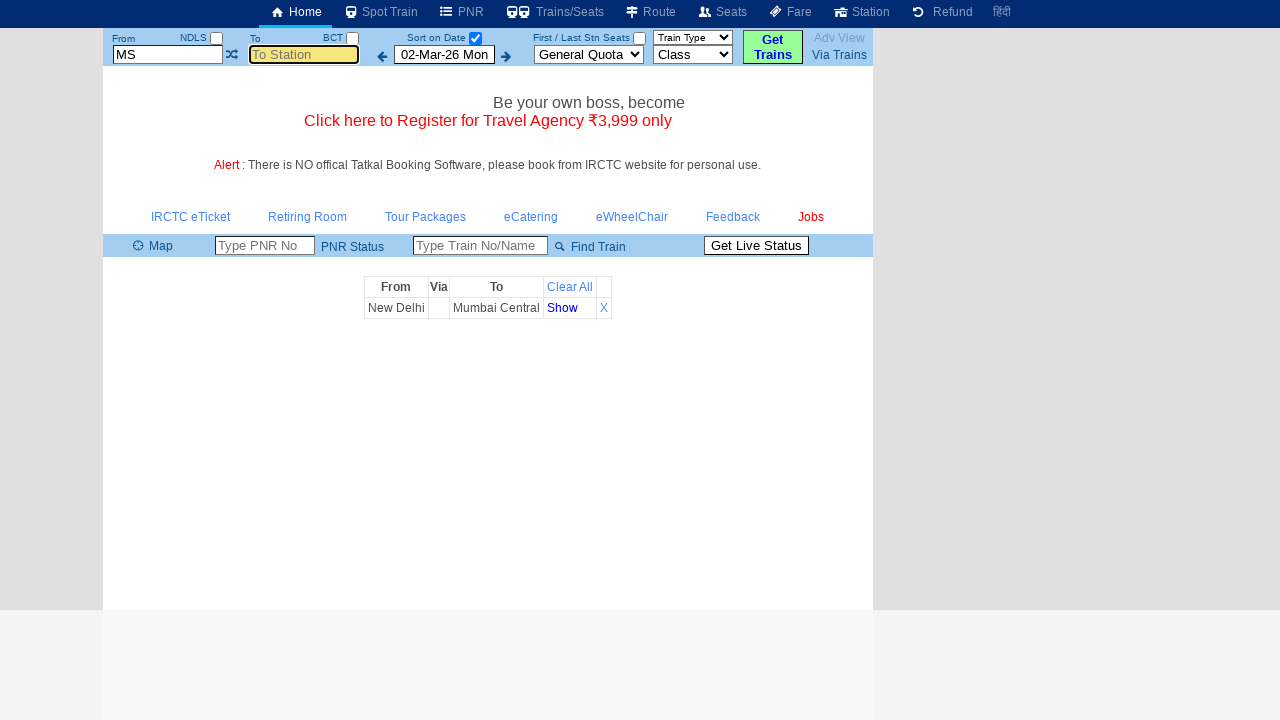

Filled destination station field with 'MDU' (Madurai) on #txtStationTo
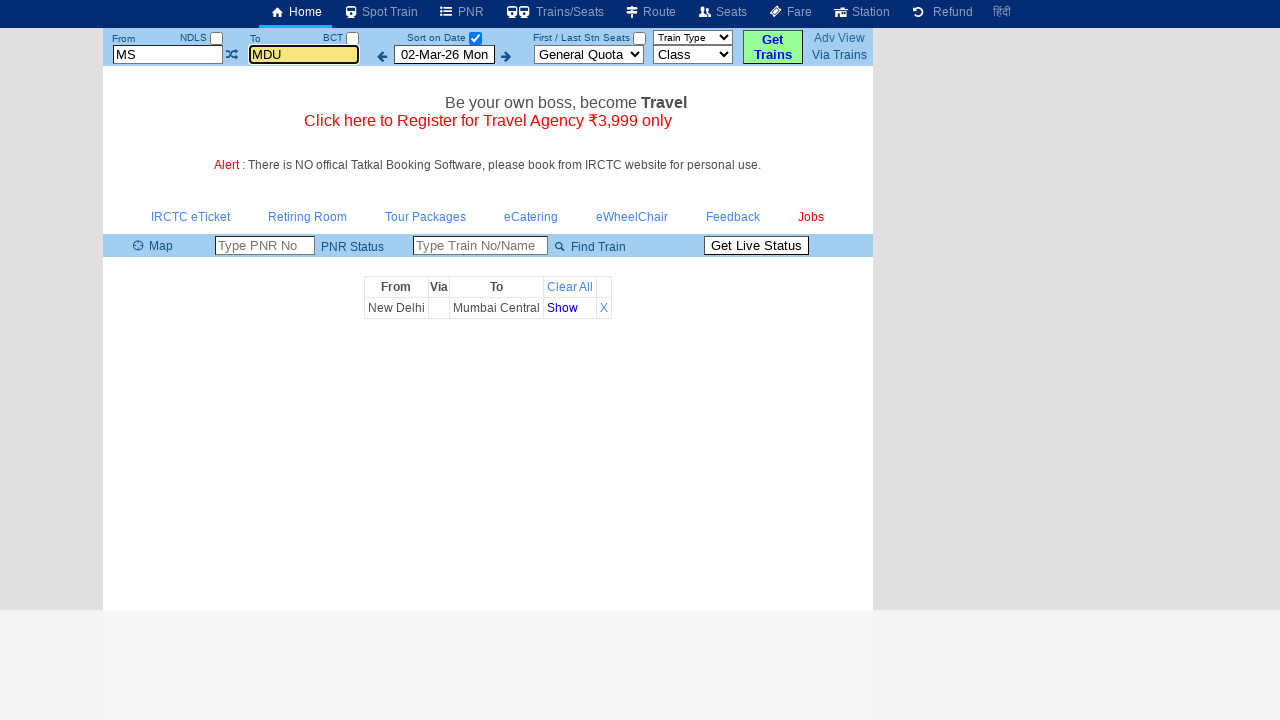

Pressed Enter to confirm destination station on #txtStationTo
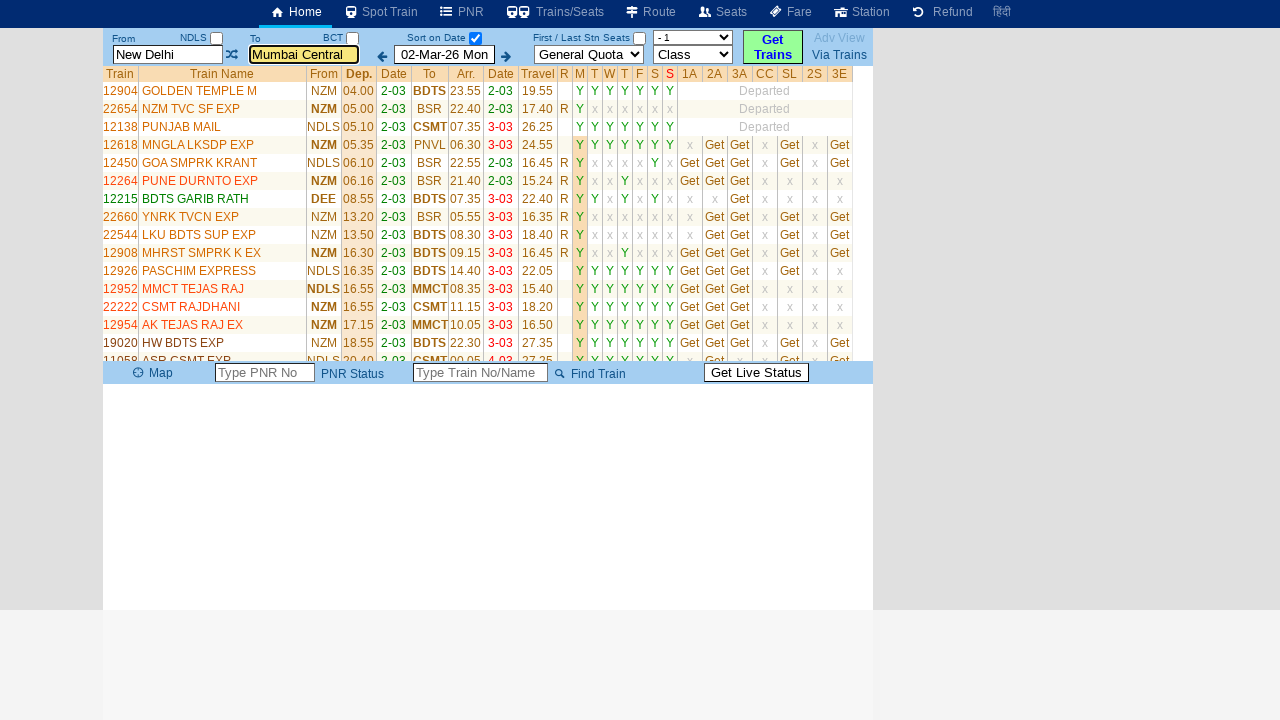

Clicked date filter checkbox at (475, 38) on #chkSelectDateOnly
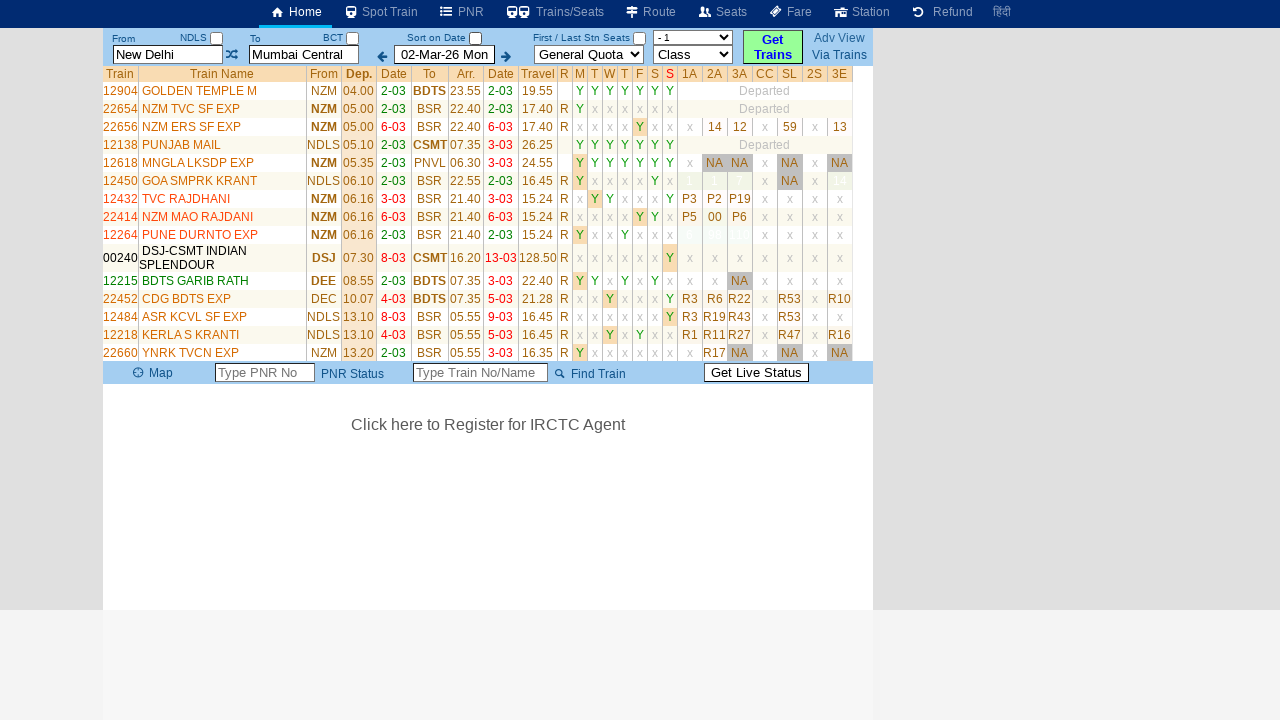

Train list results loaded successfully
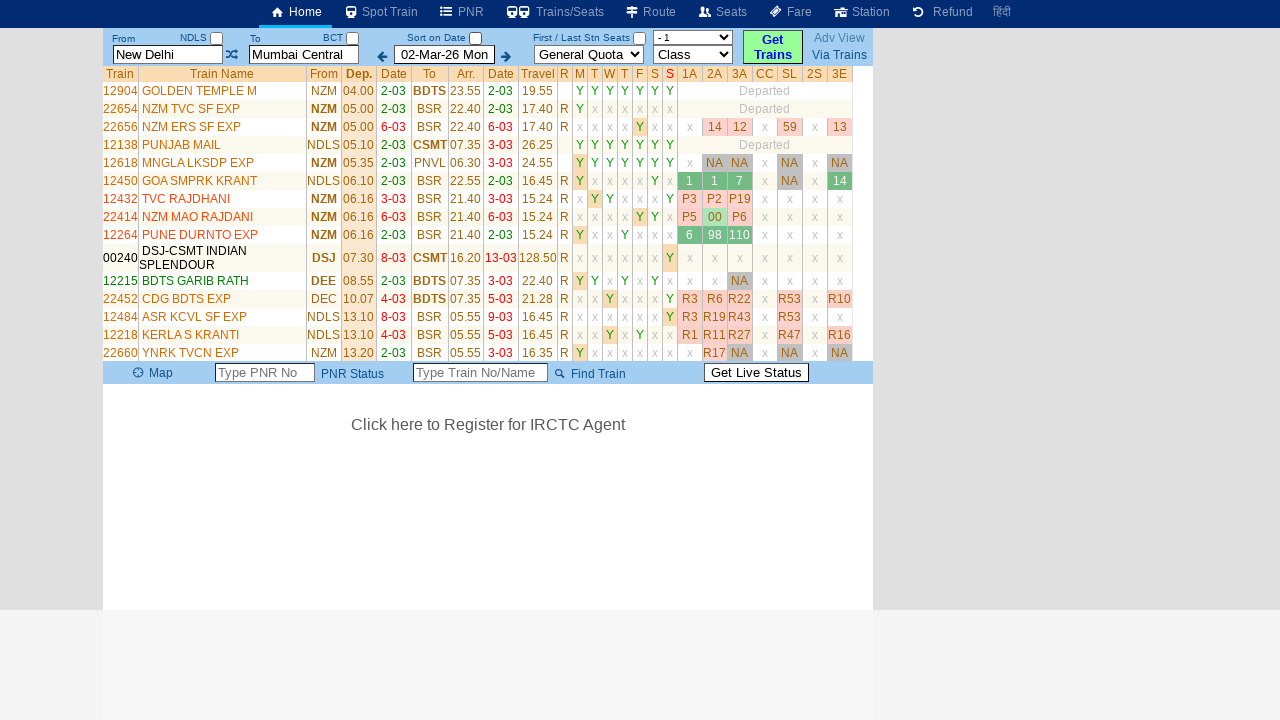

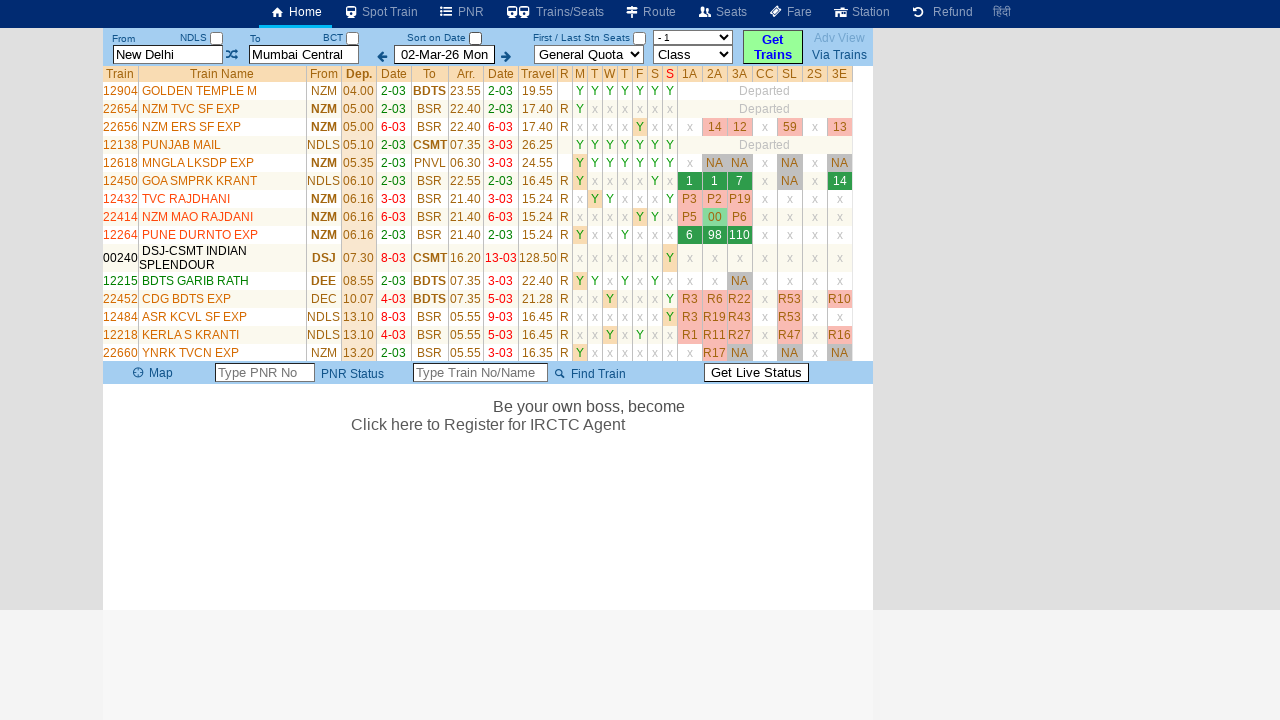